Tests alert handling functionality by triggering different types of JavaScript alerts and interacting with them

Starting URL: https://rahulshettyacademy.com/AutomationPractice/

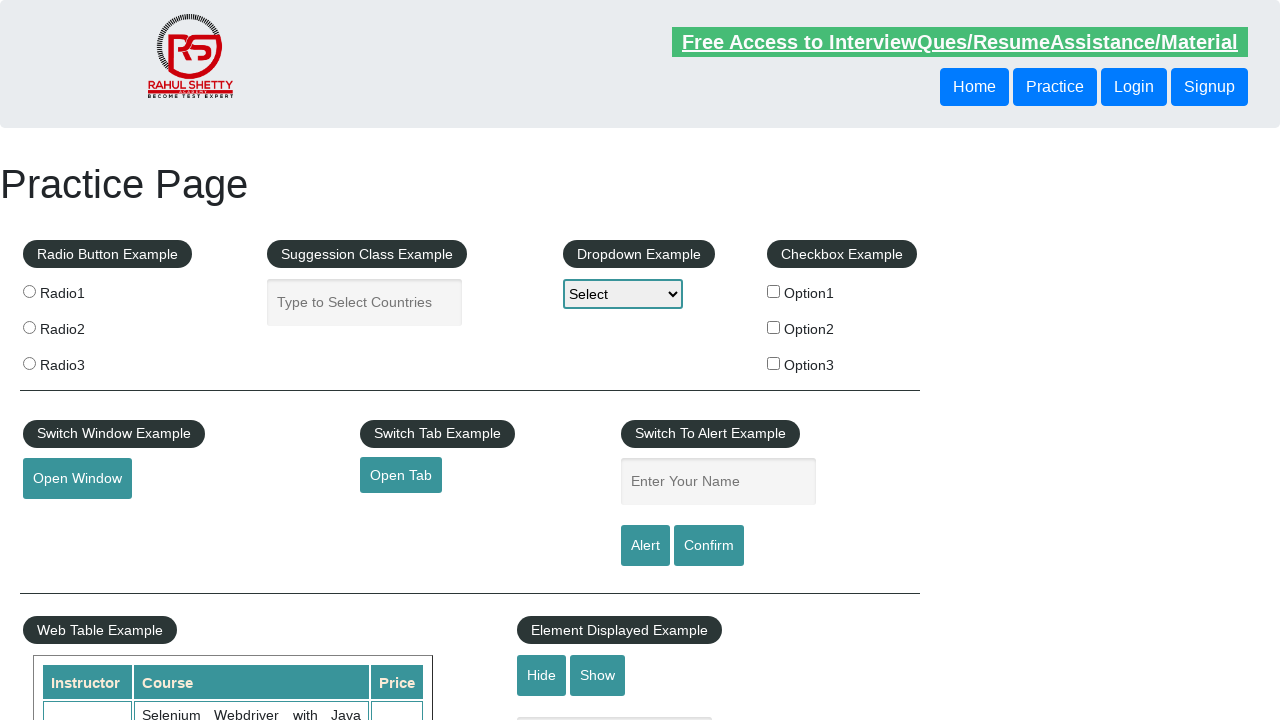

Filled name field with 'Rahul' for alert test on #name
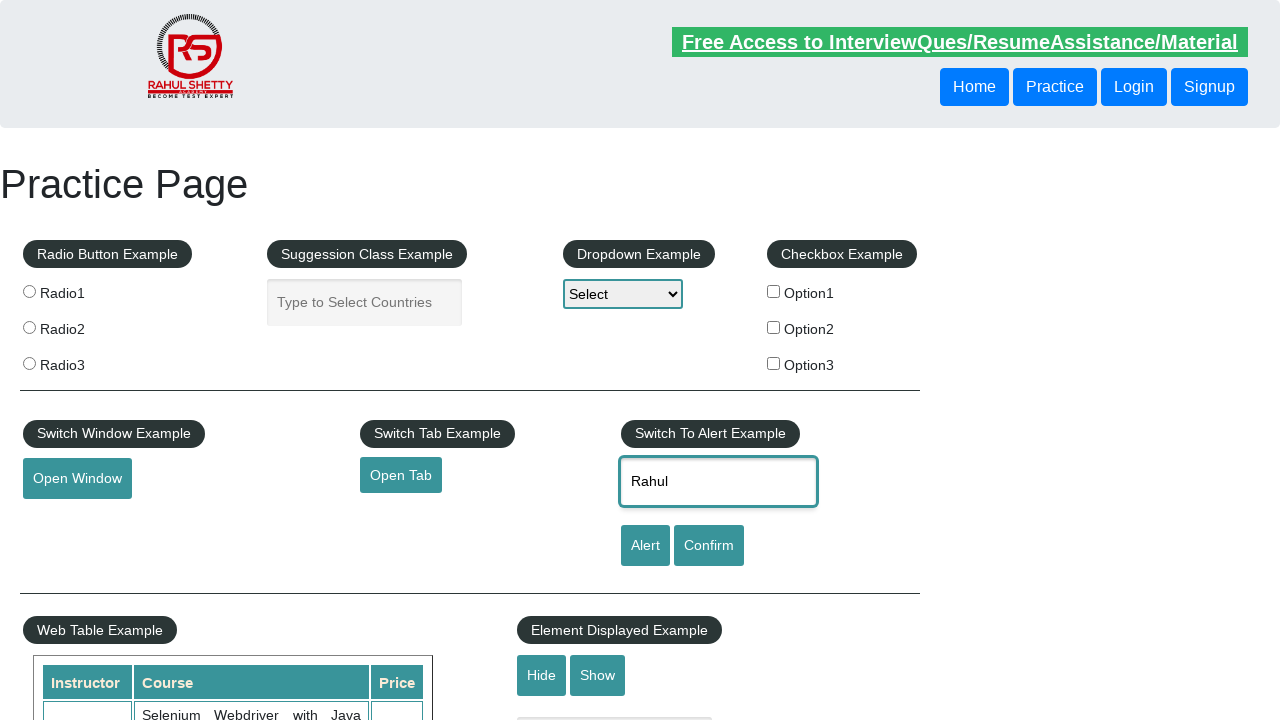

Clicked alert button to trigger JavaScript alert at (645, 546) on #alertbtn
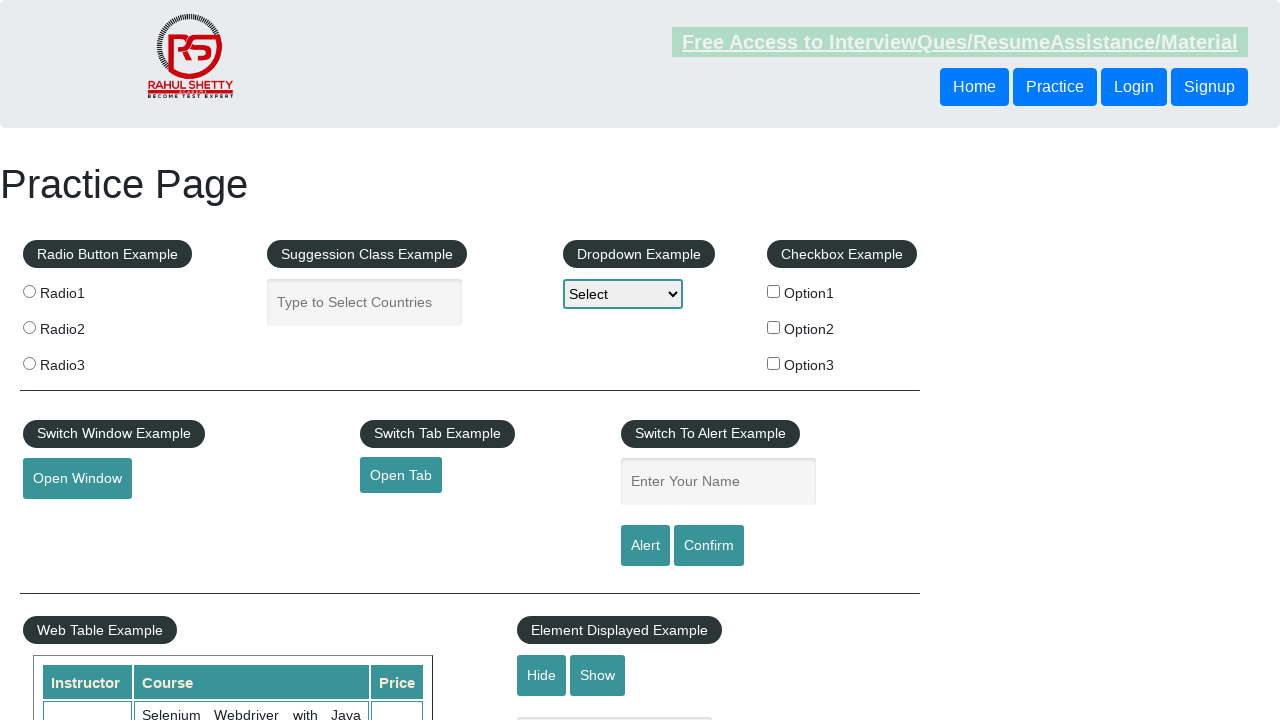

Set up dialog handler to accept alerts
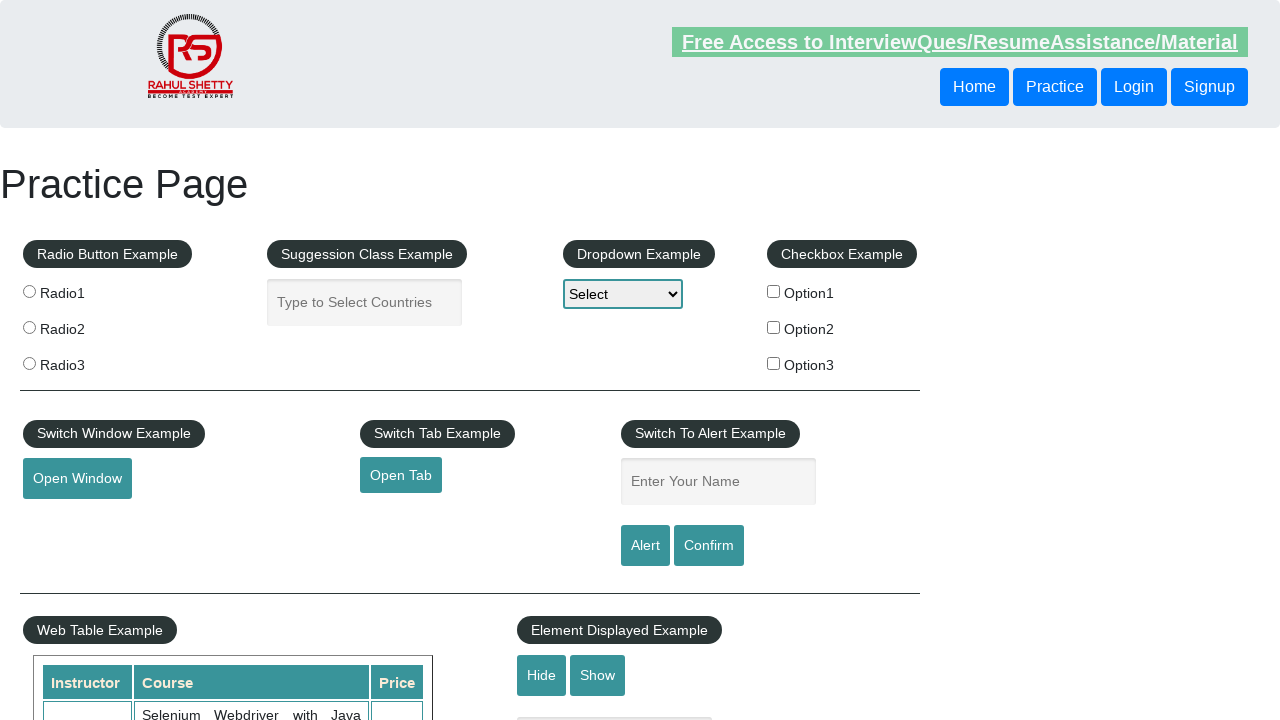

Filled name field with 'Rahul' for confirm dialog test on #name
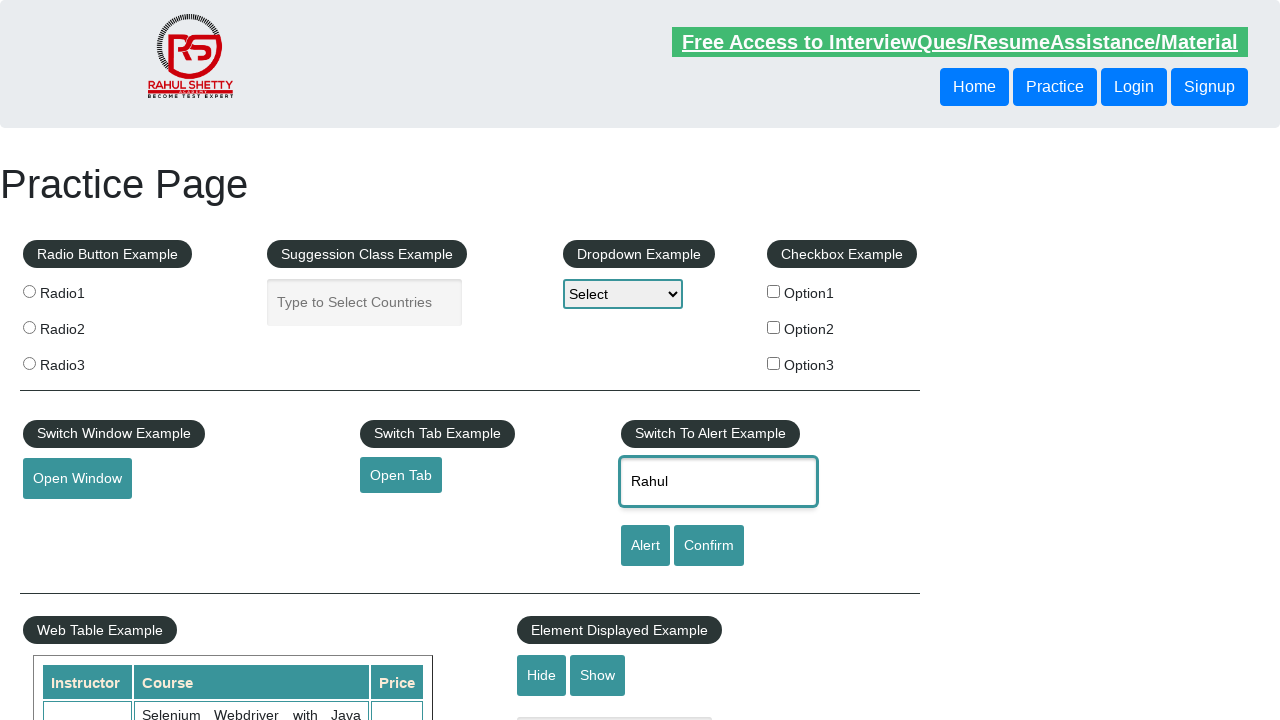

Clicked confirm button to trigger JavaScript confirm dialog at (709, 546) on #confirmbtn
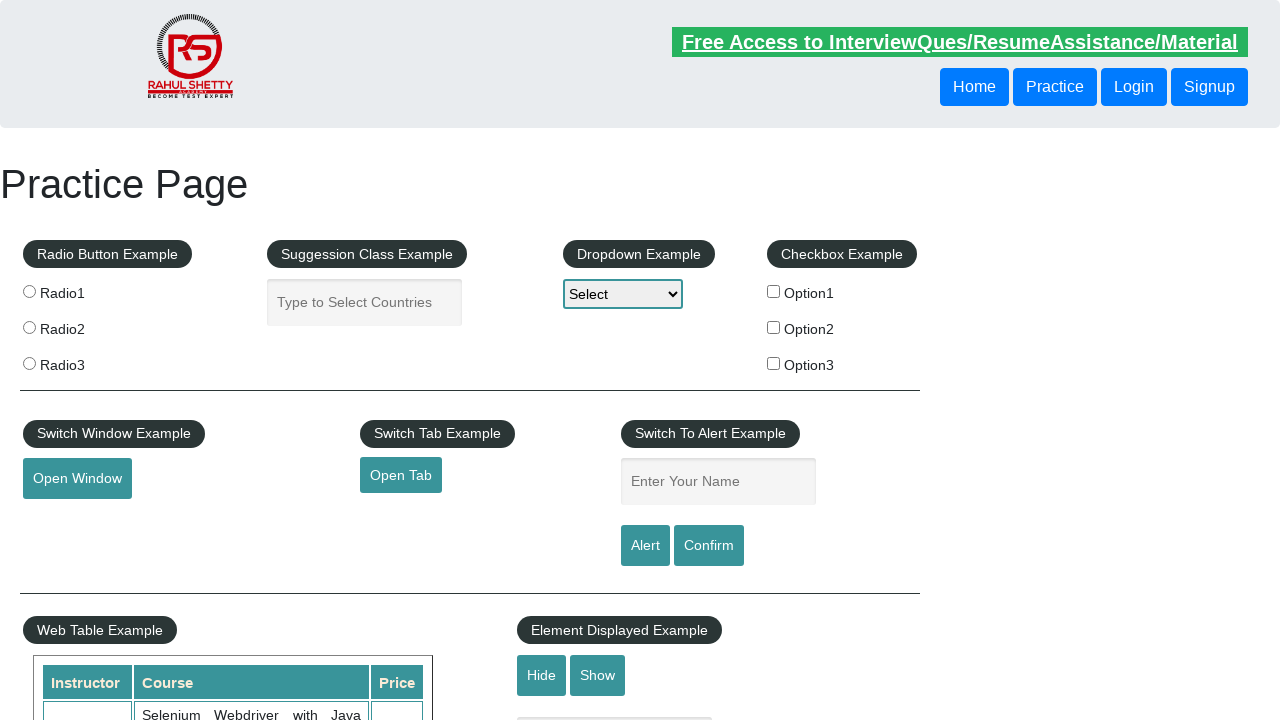

Set up dialog handler to dismiss confirm dialog
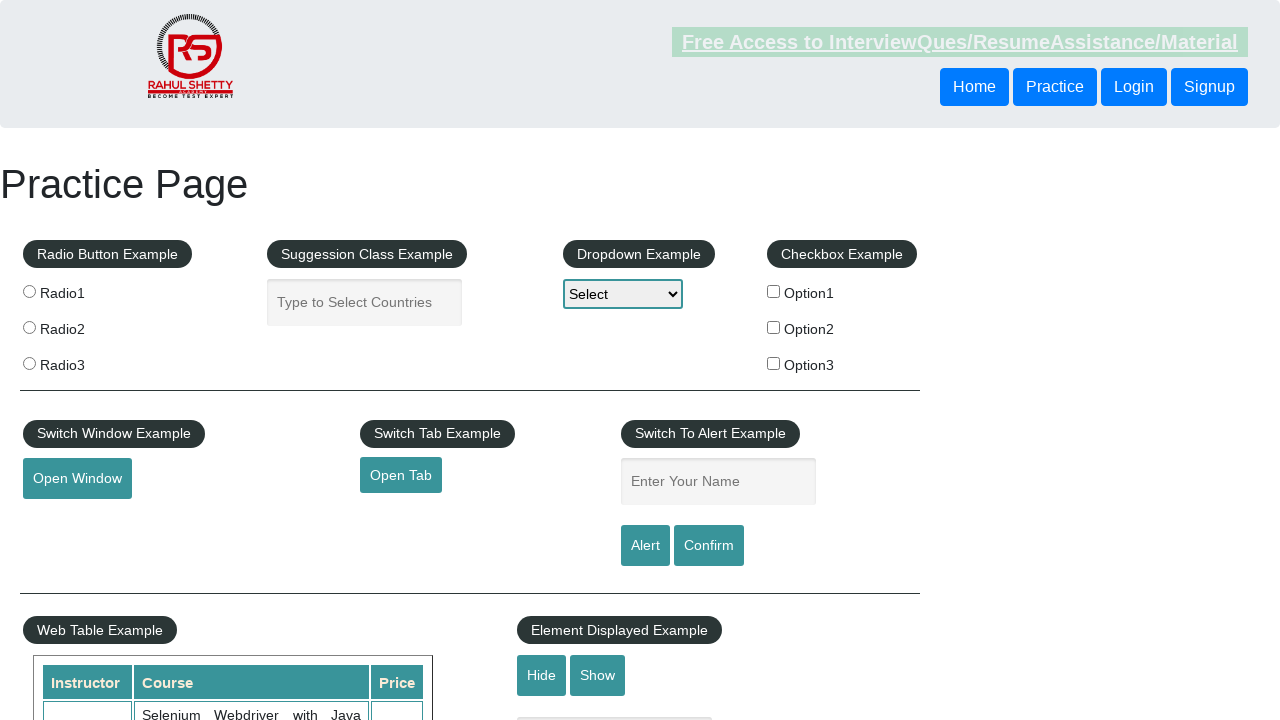

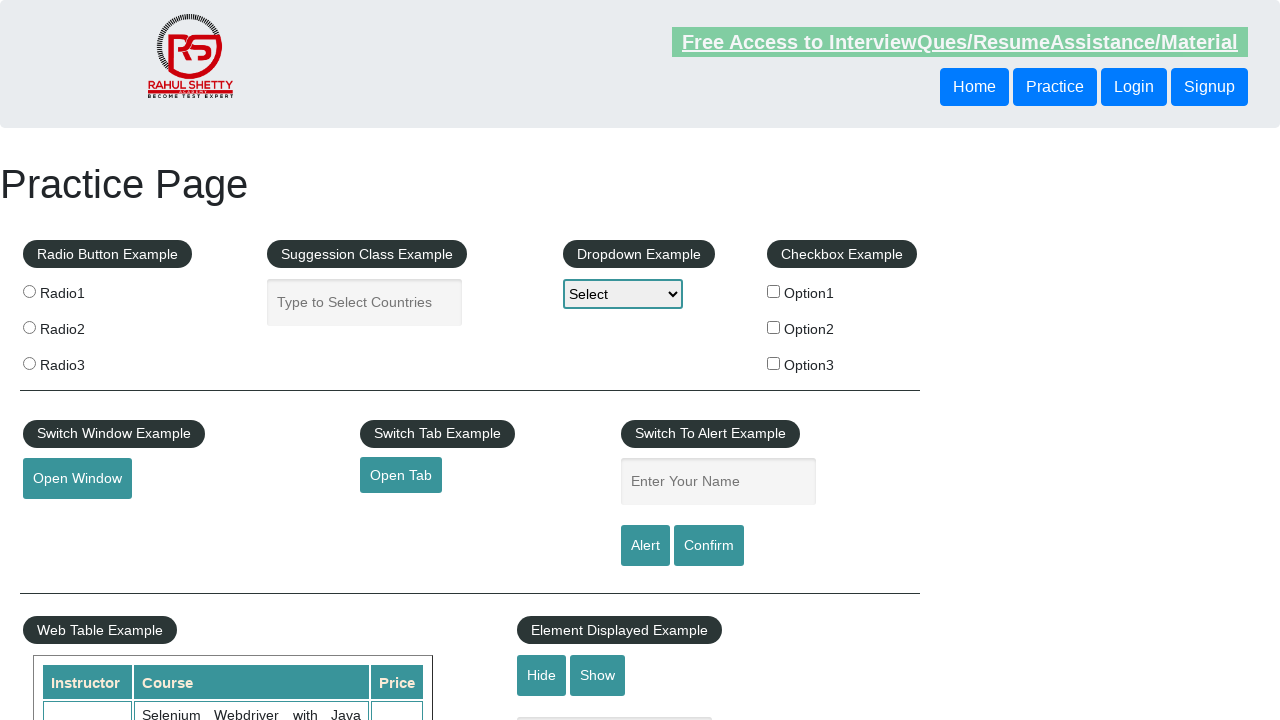